Tests the Feed-A-Cat functionality by navigating to the page, entering catnips amount, and feeding a cat.

Starting URL: https://cs1632.appspot.com/

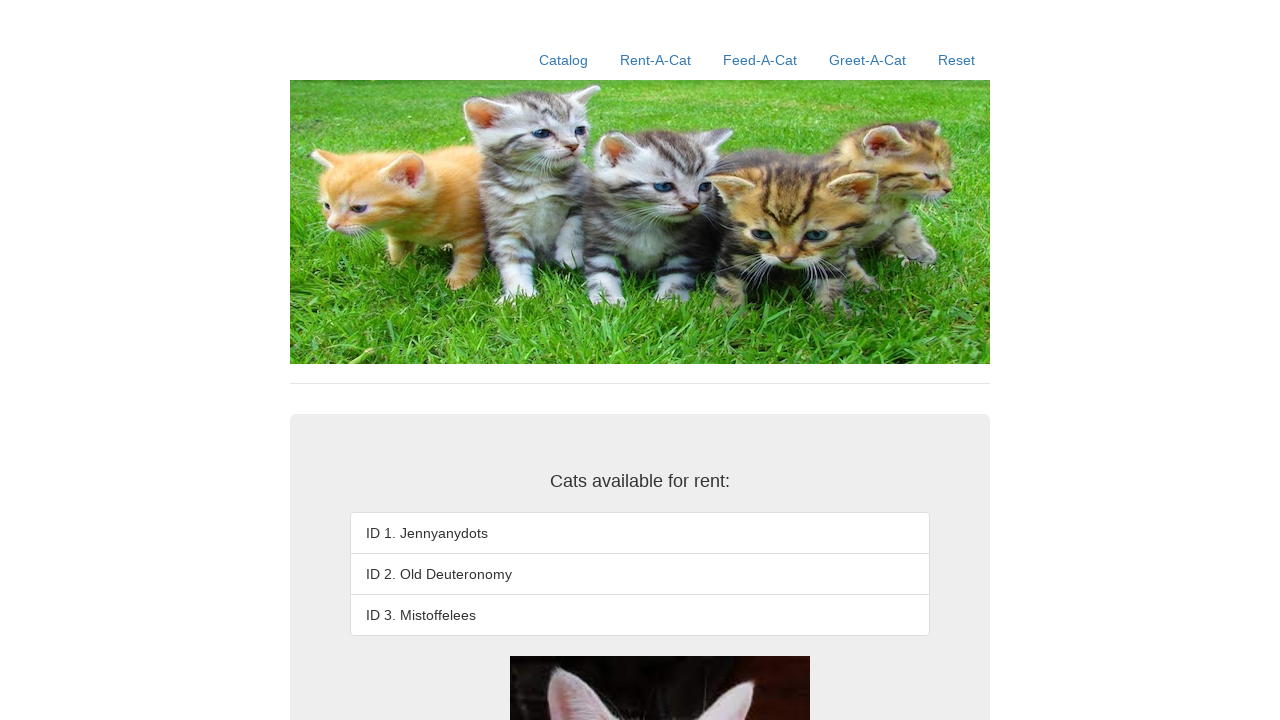

Clicked on Feed-A-Cat link at (760, 60) on text=Feed-A-Cat
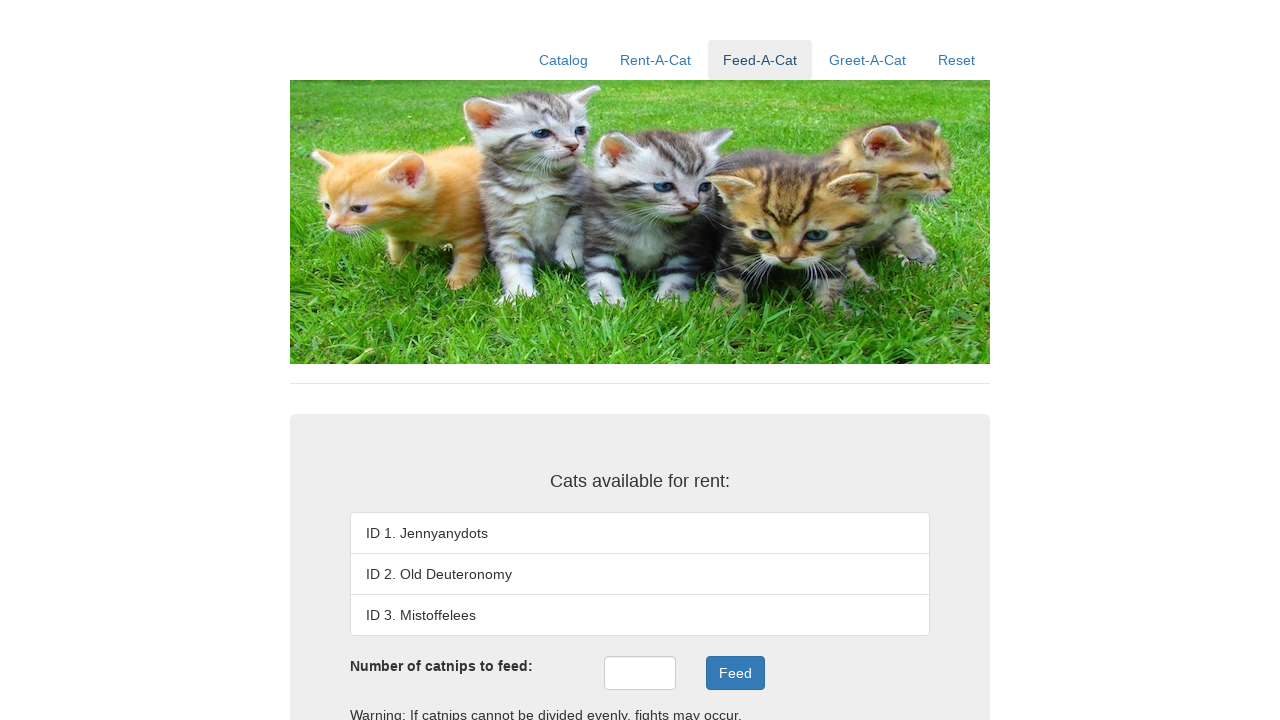

Clicked on catnips input field at (640, 673) on #catnips
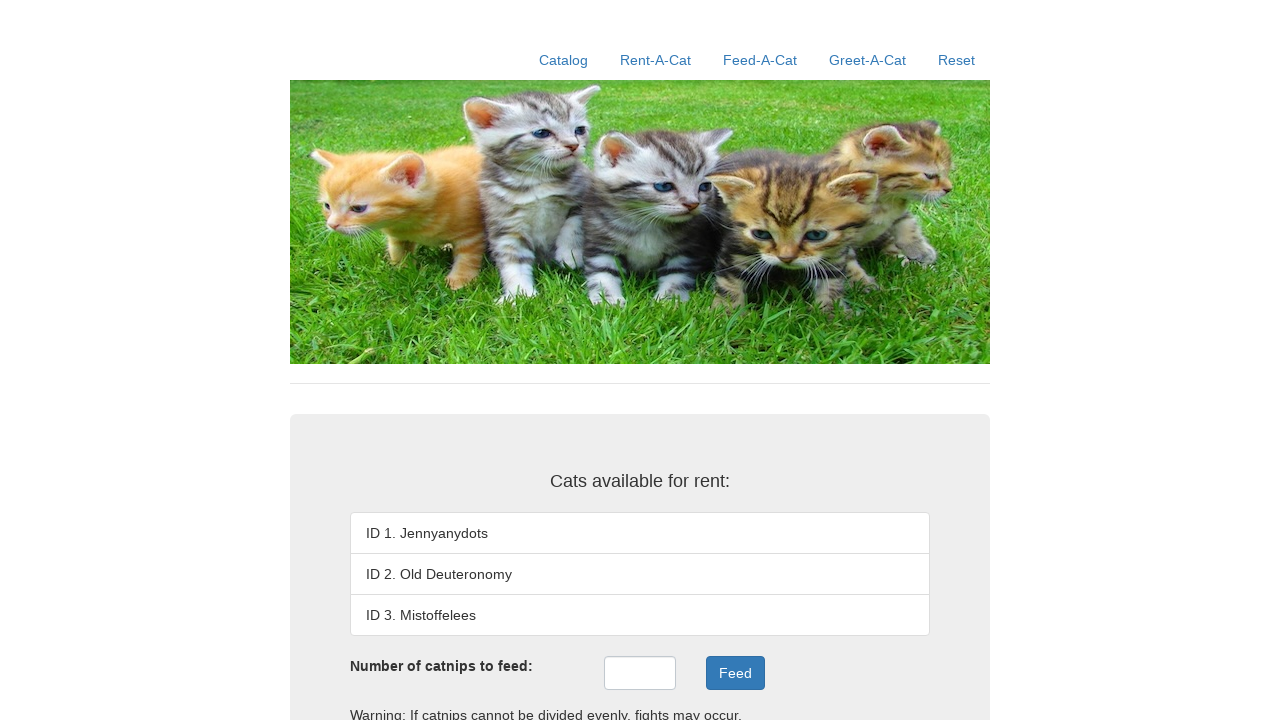

Entered 6 catnips amount on #catnips
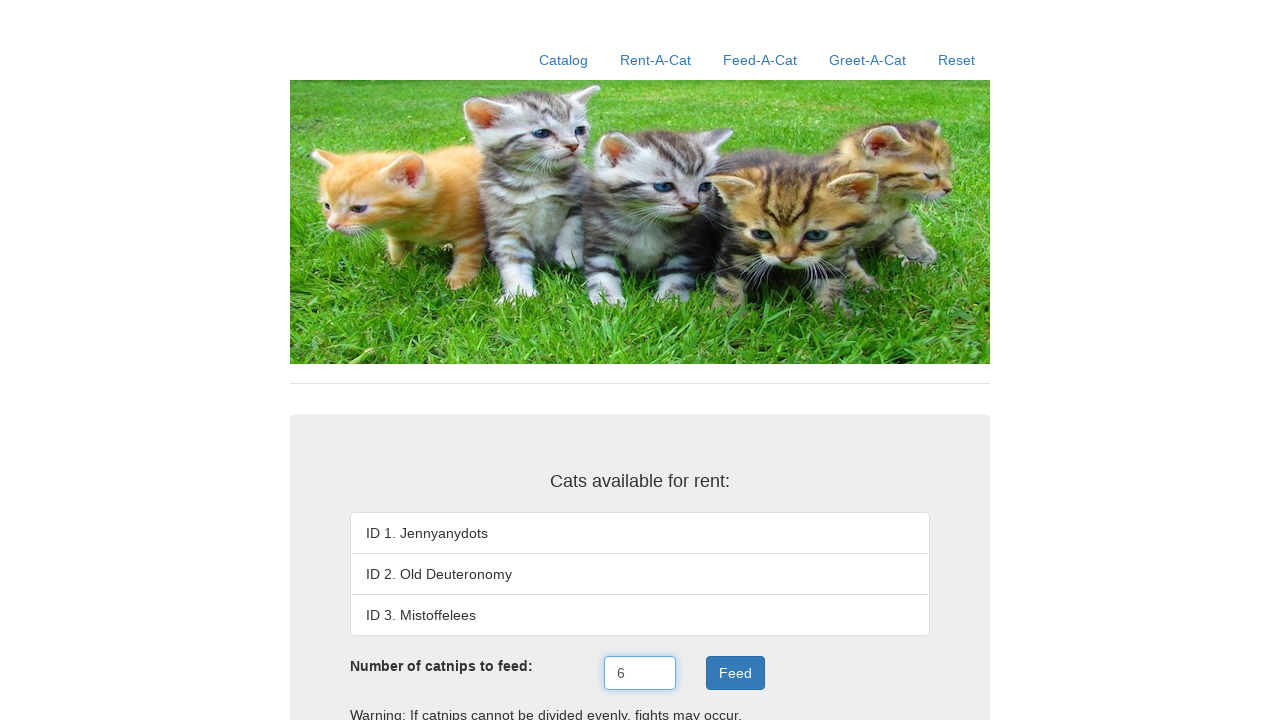

Clicked Feed button to feed the cat at (735, 673) on .btn
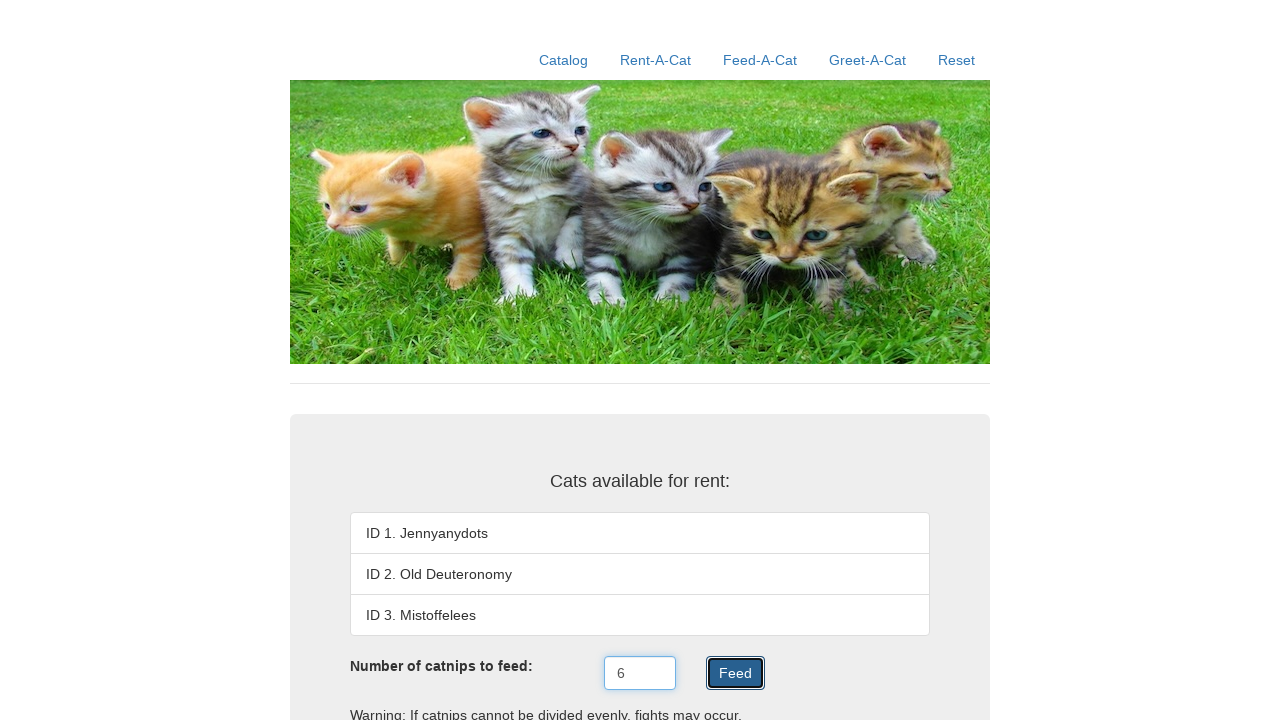

Feed result appeared on page
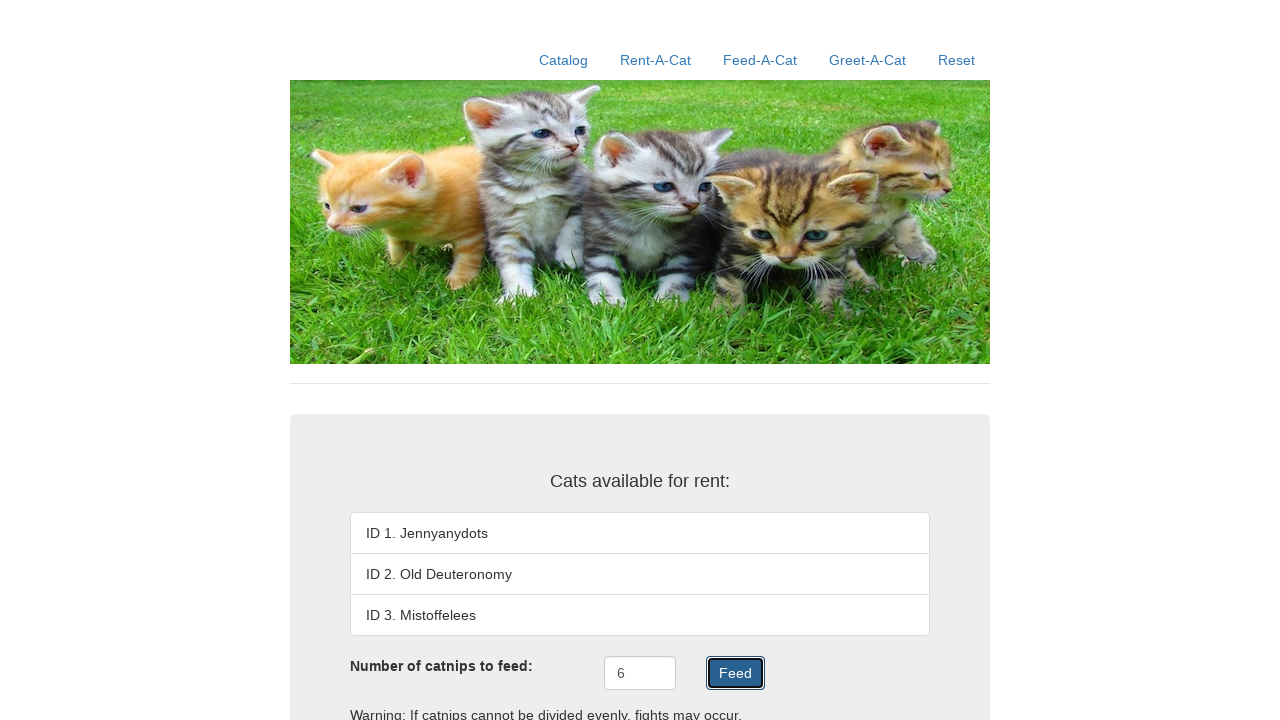

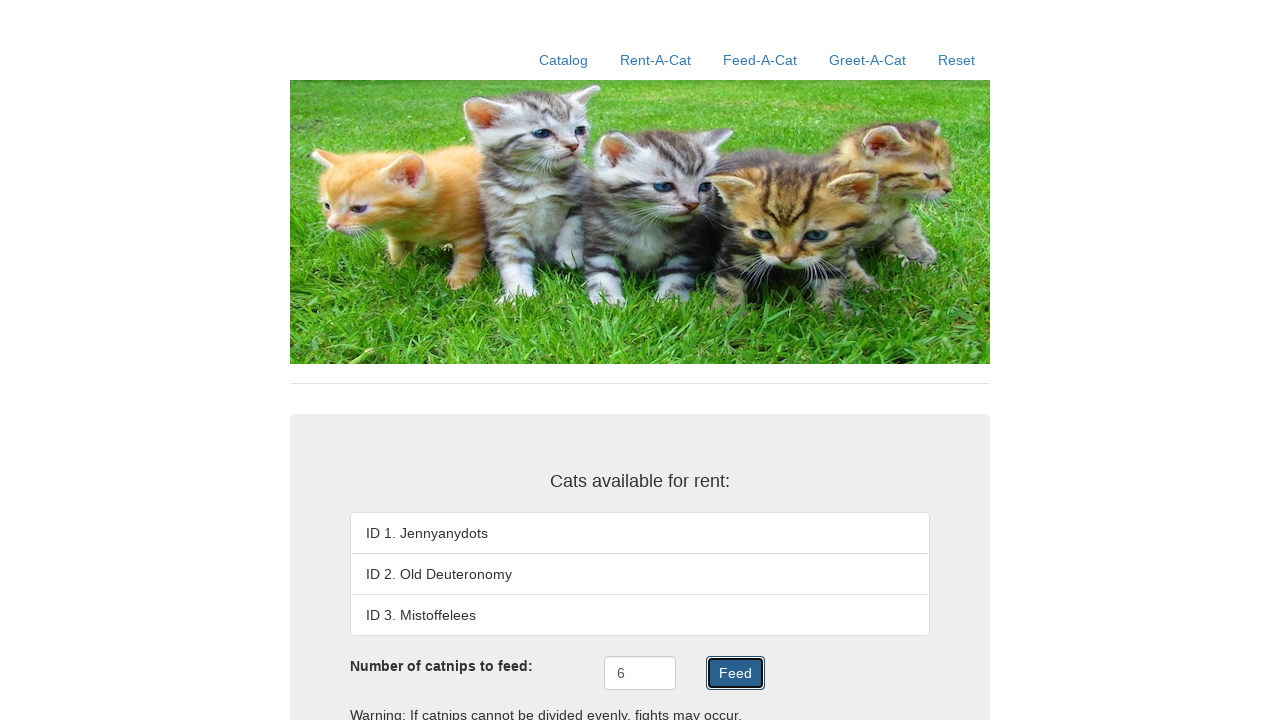